Tests JavaScript alert/prompt popup handling by clicking a button that triggers a prompt dialog and accepting it

Starting URL: http://omayo.blogspot.com/

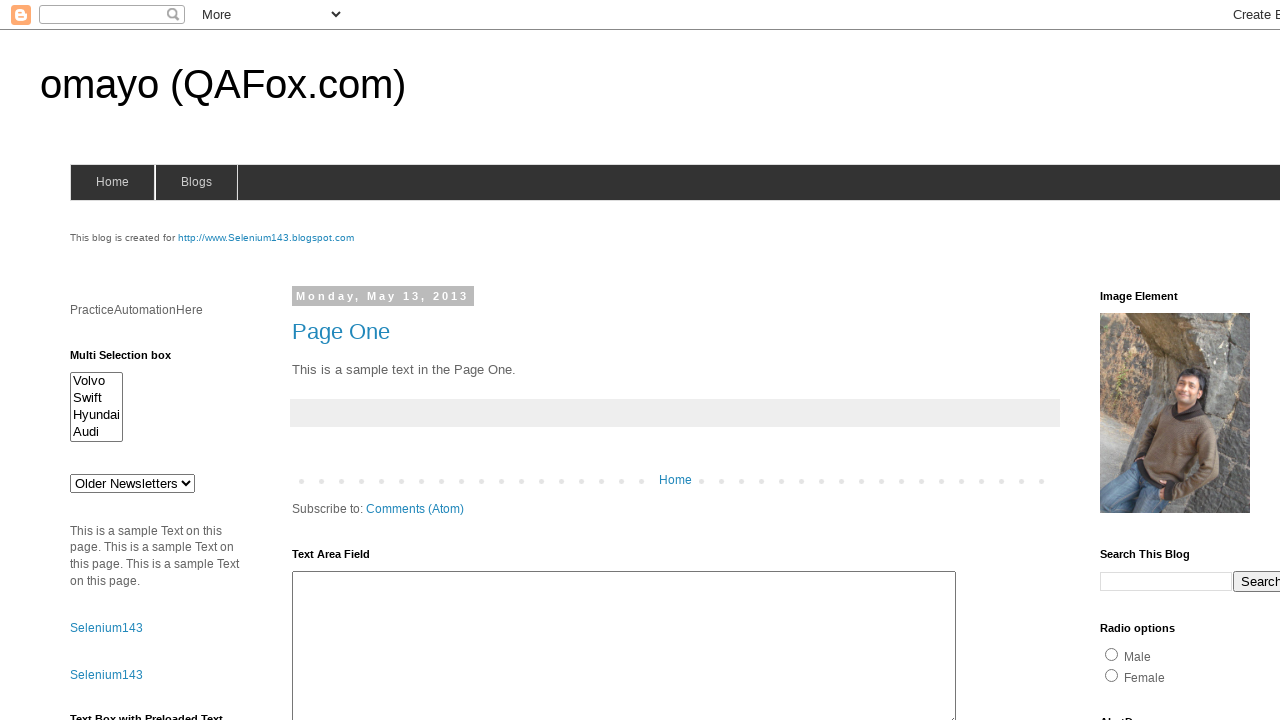

Set up dialog handler to accept prompts
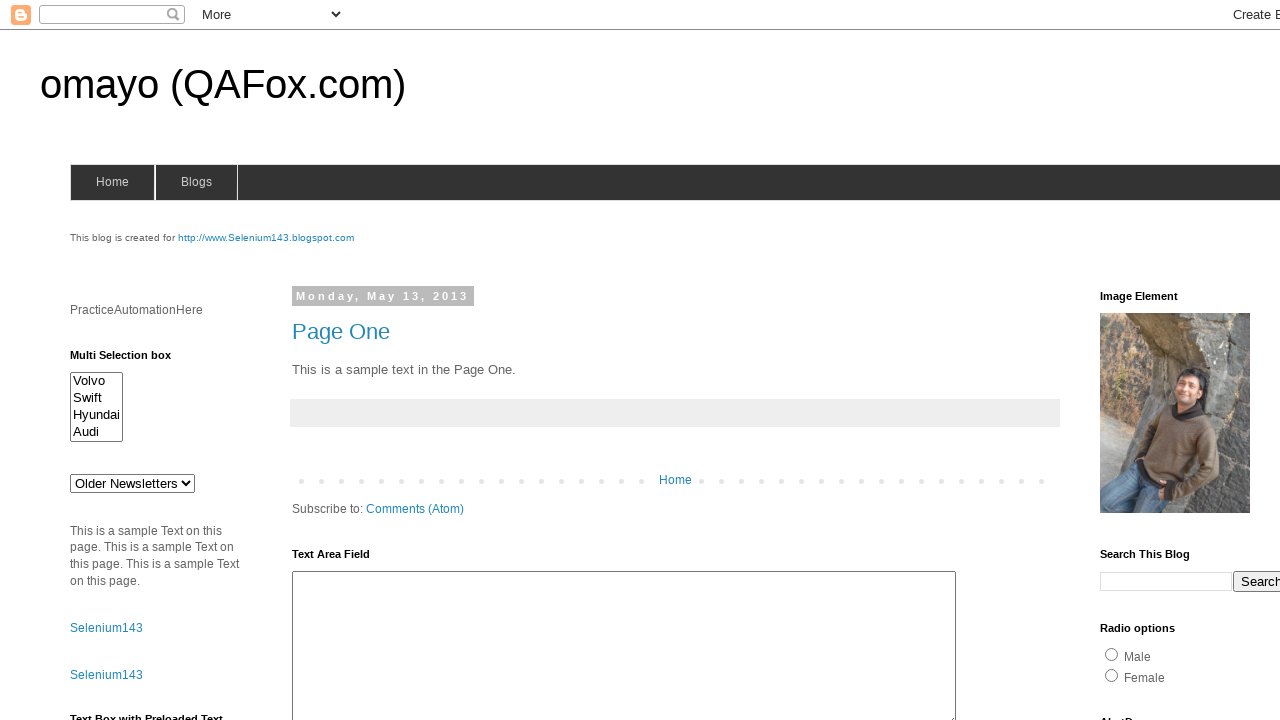

Clicked prompt button to trigger dialog at (1140, 361) on input#prompt
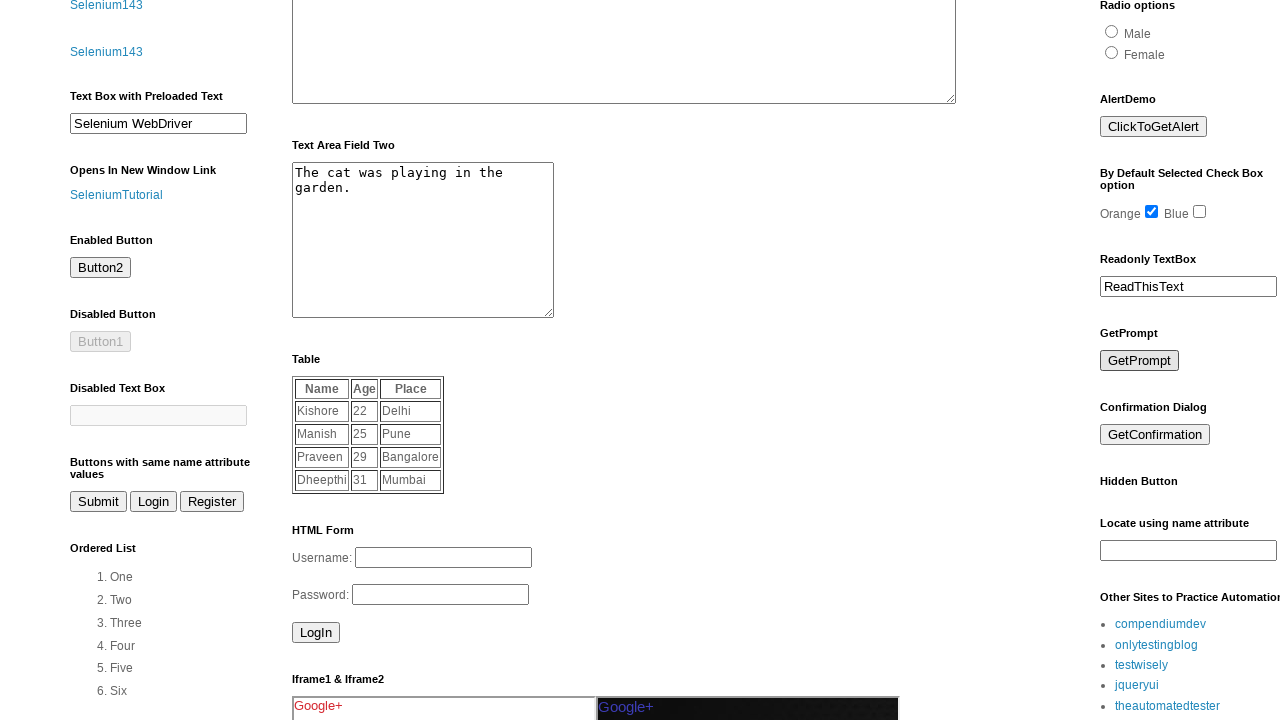

Waited for dialog to be processed
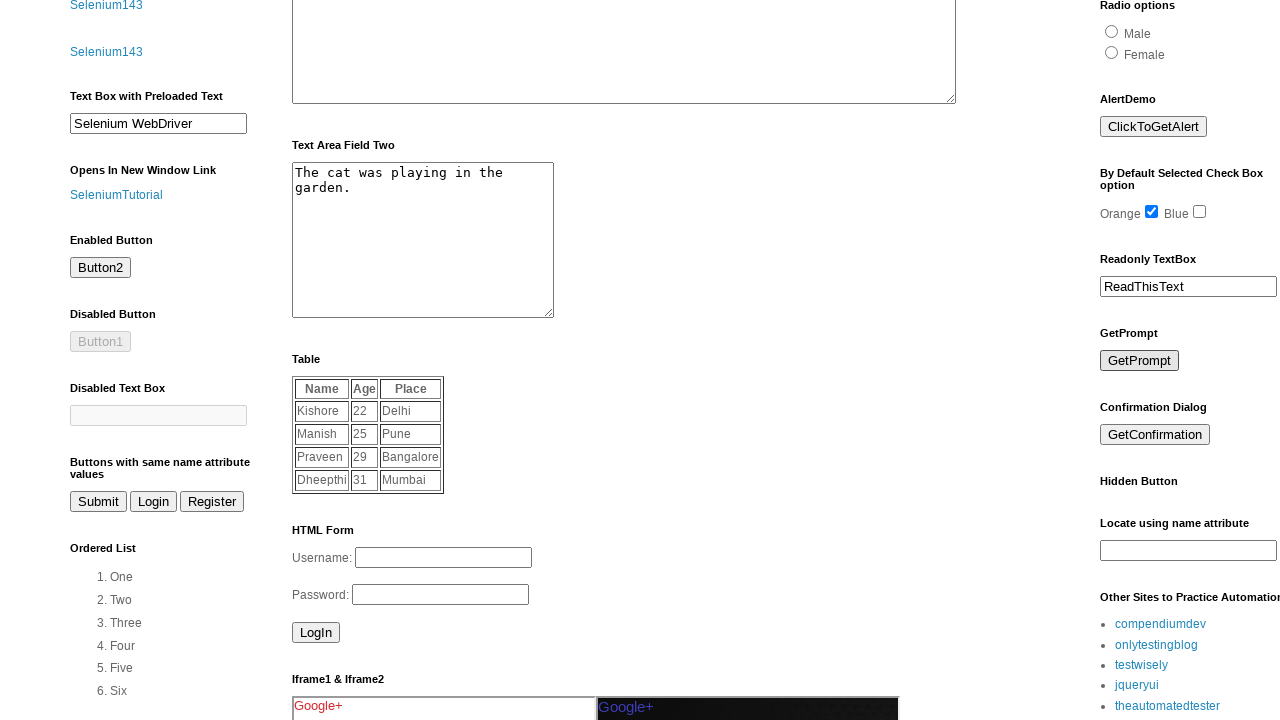

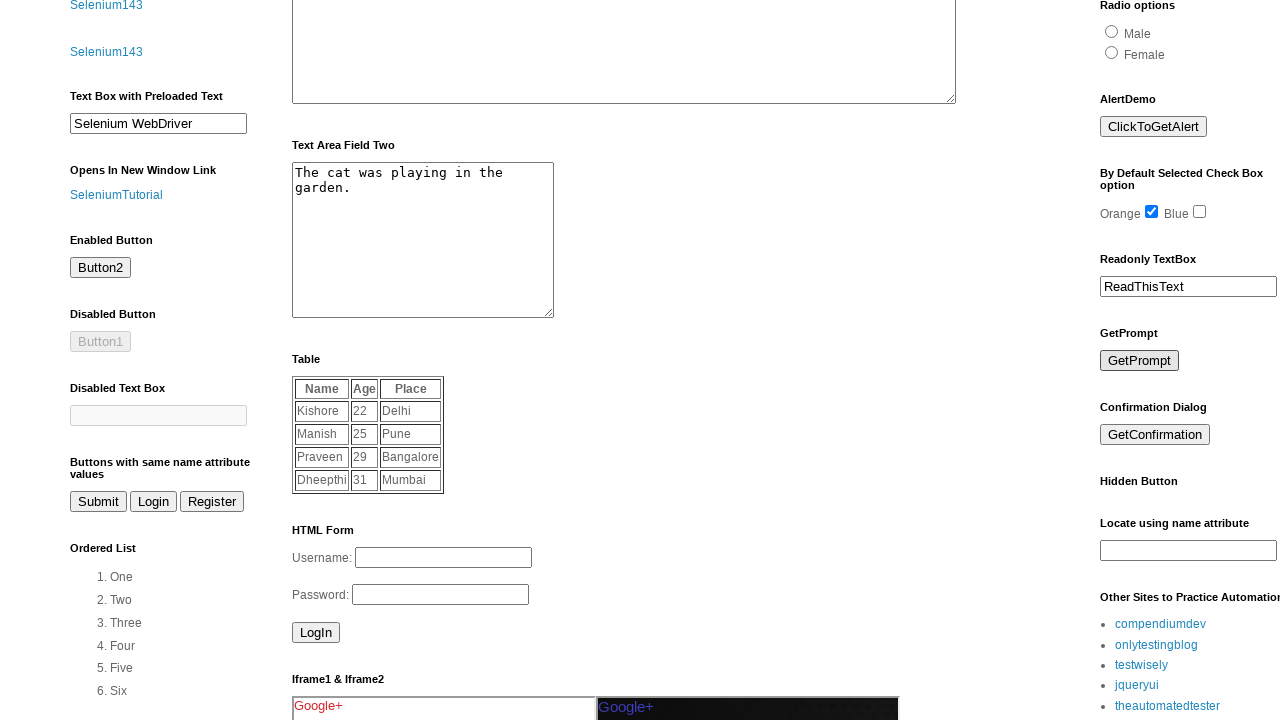